Tests handling of JavaScript prompt alerts by clicking a button that triggers a prompt dialog and accepting it

Starting URL: https://the-internet.herokuapp.com/javascript_alerts

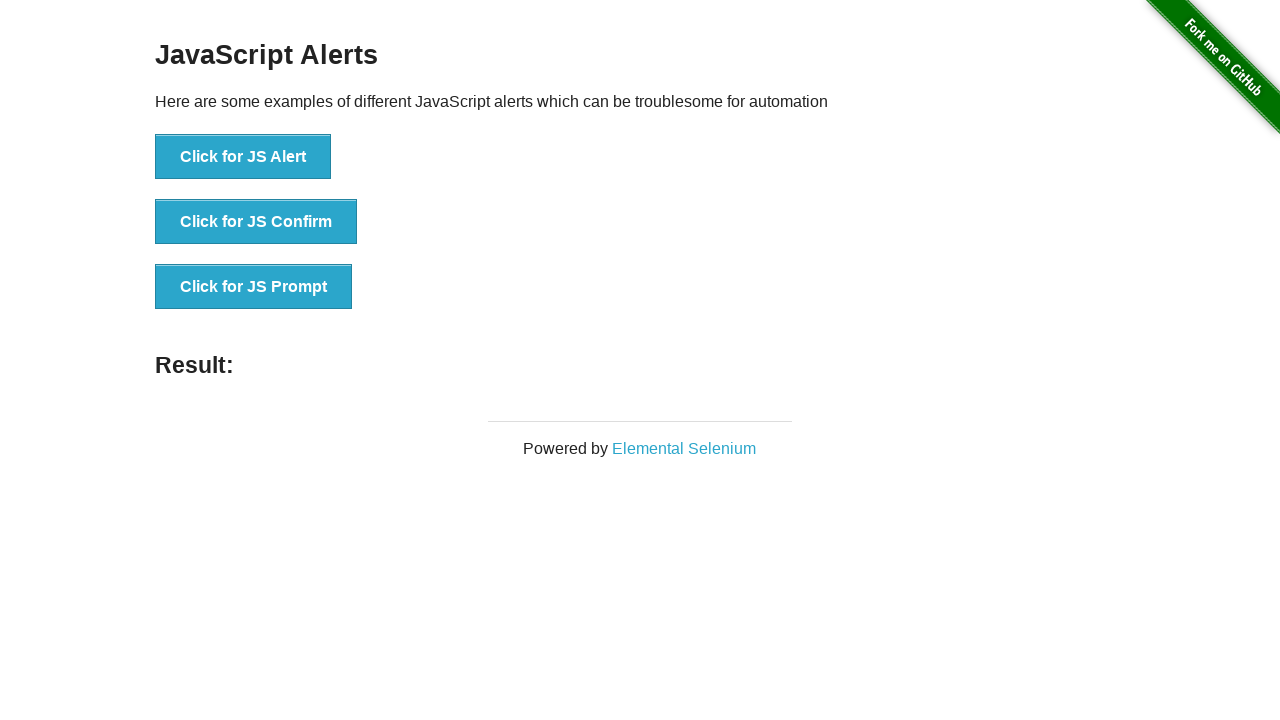

Registered dialog handler to accept prompt with text 'I am learning Playwright'
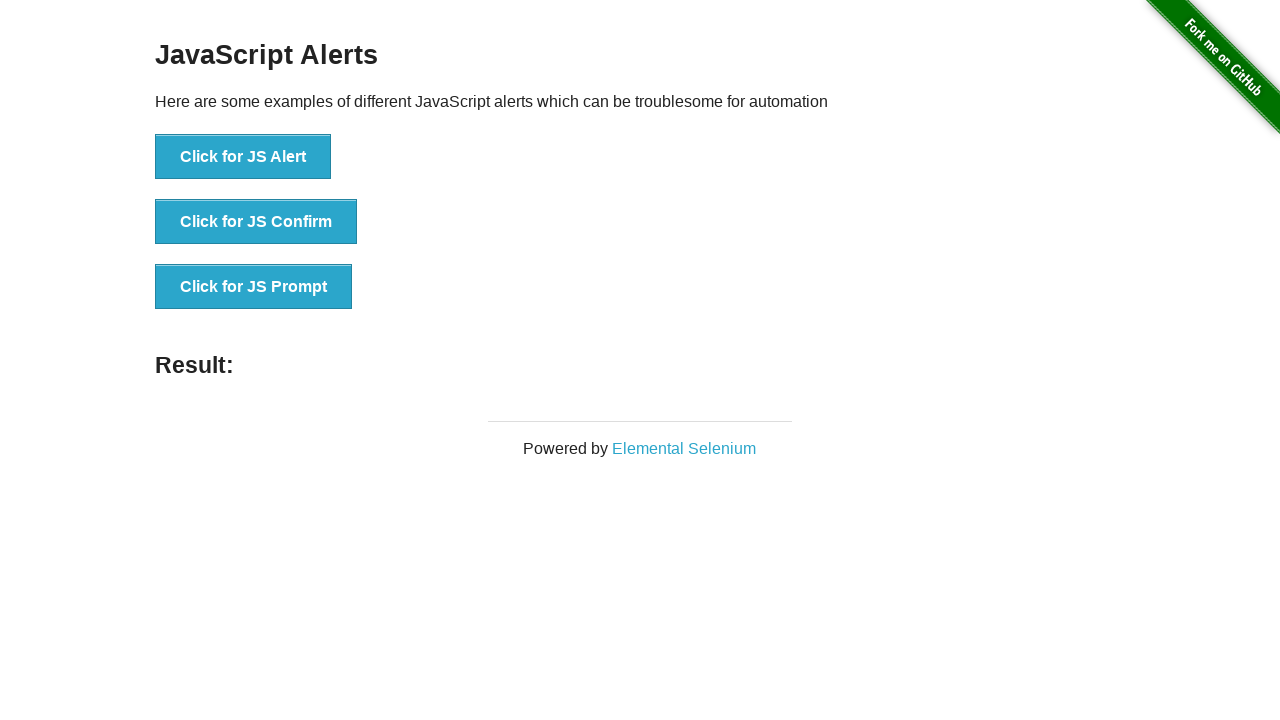

Clicked button to trigger JavaScript prompt alert at (254, 287) on button[onclick="jsPrompt()"]
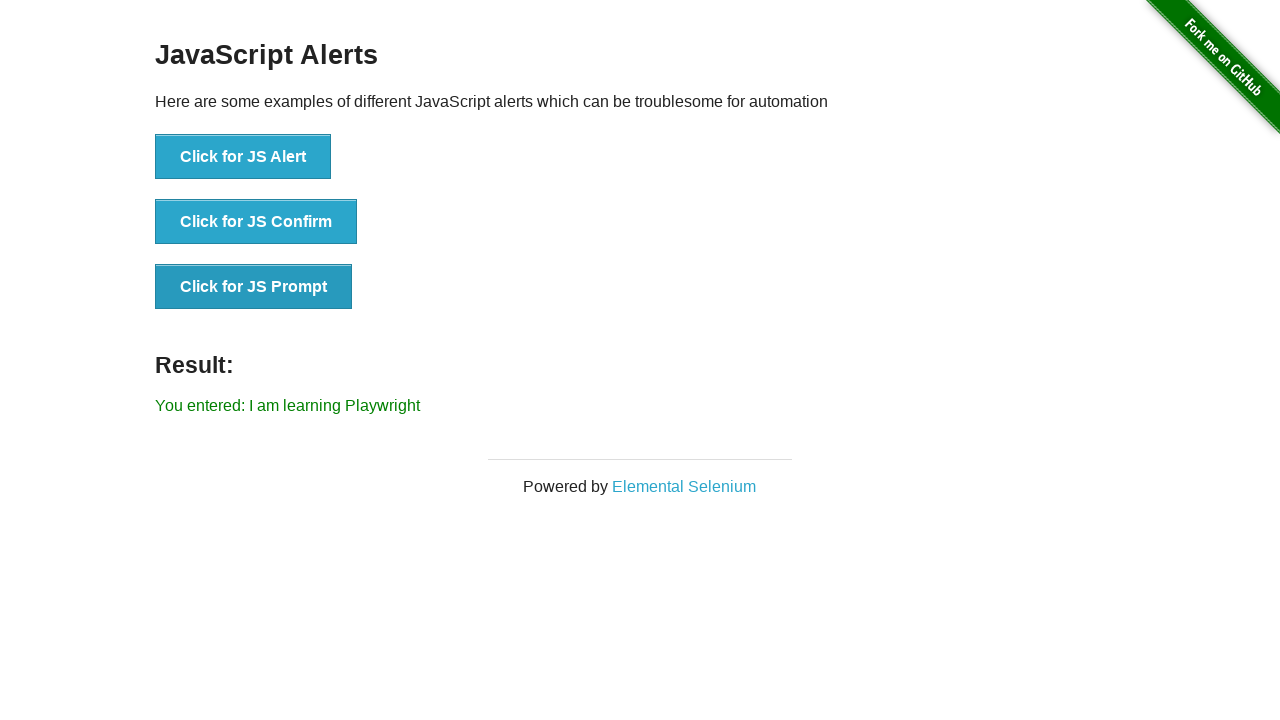

Verified result element appeared after accepting prompt
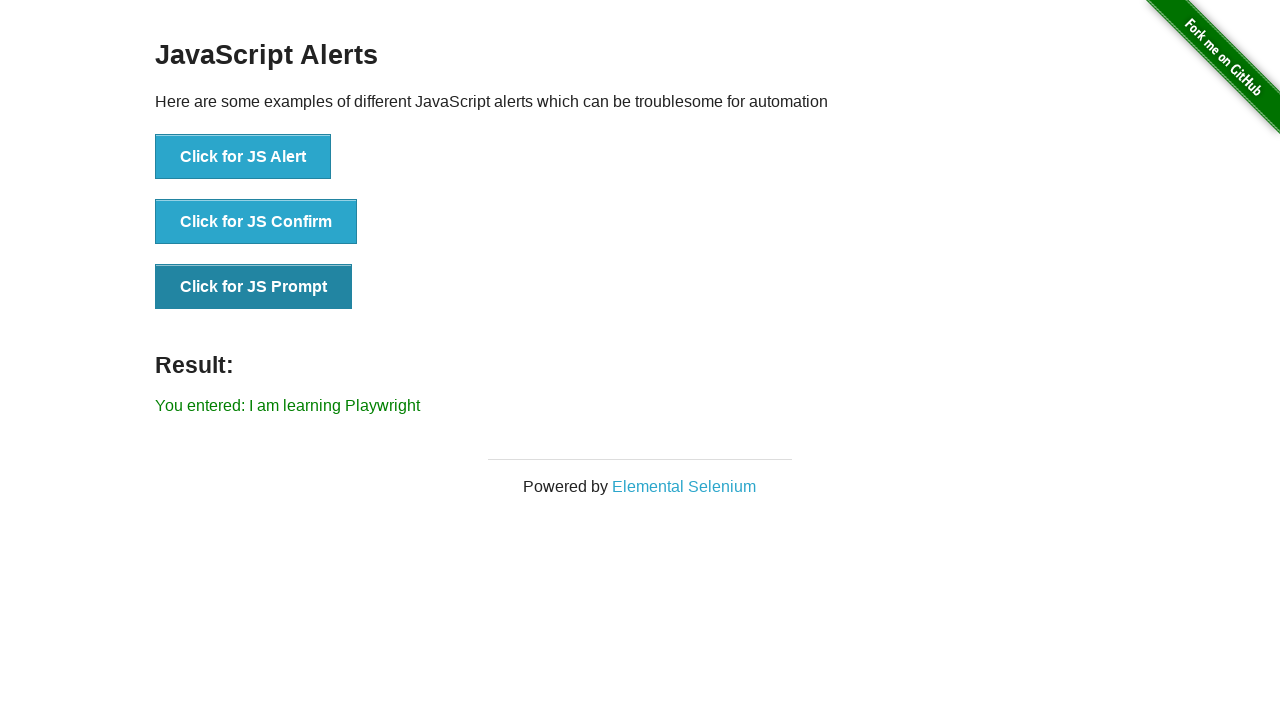

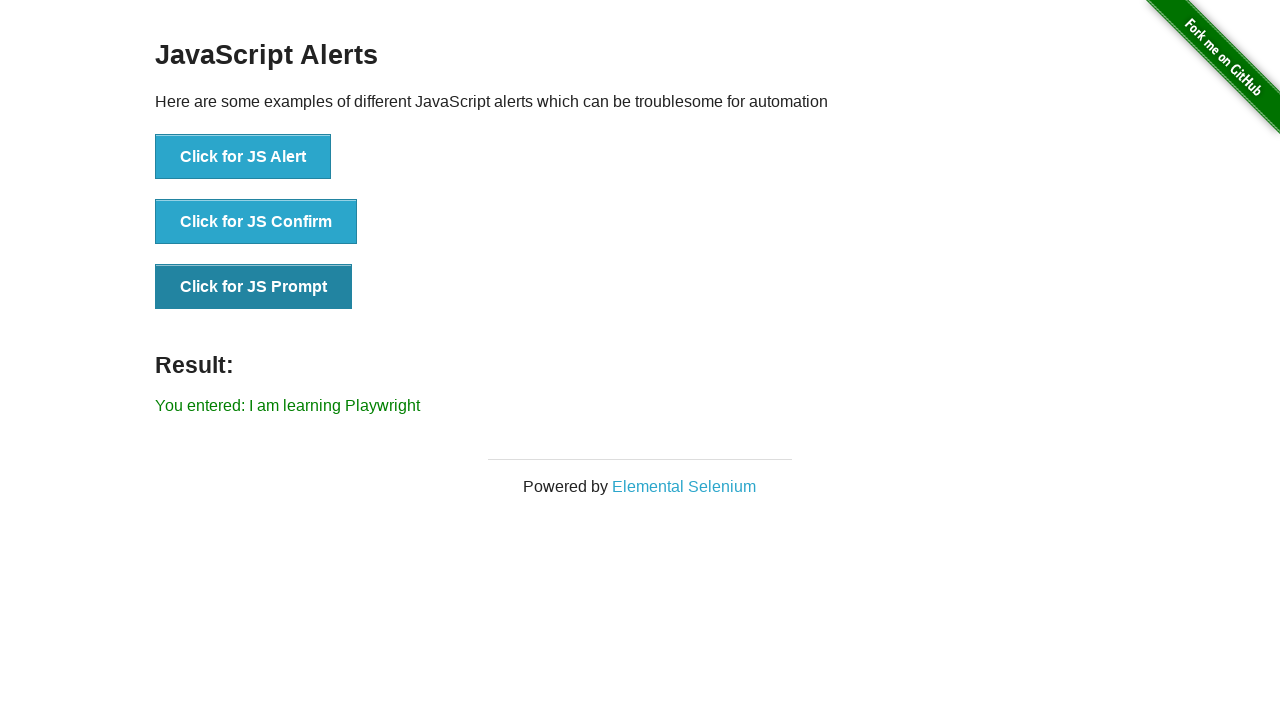